Tests that password and confirm password fields are displayed on the registration form

Starting URL: https://www.links.hr/hr/register

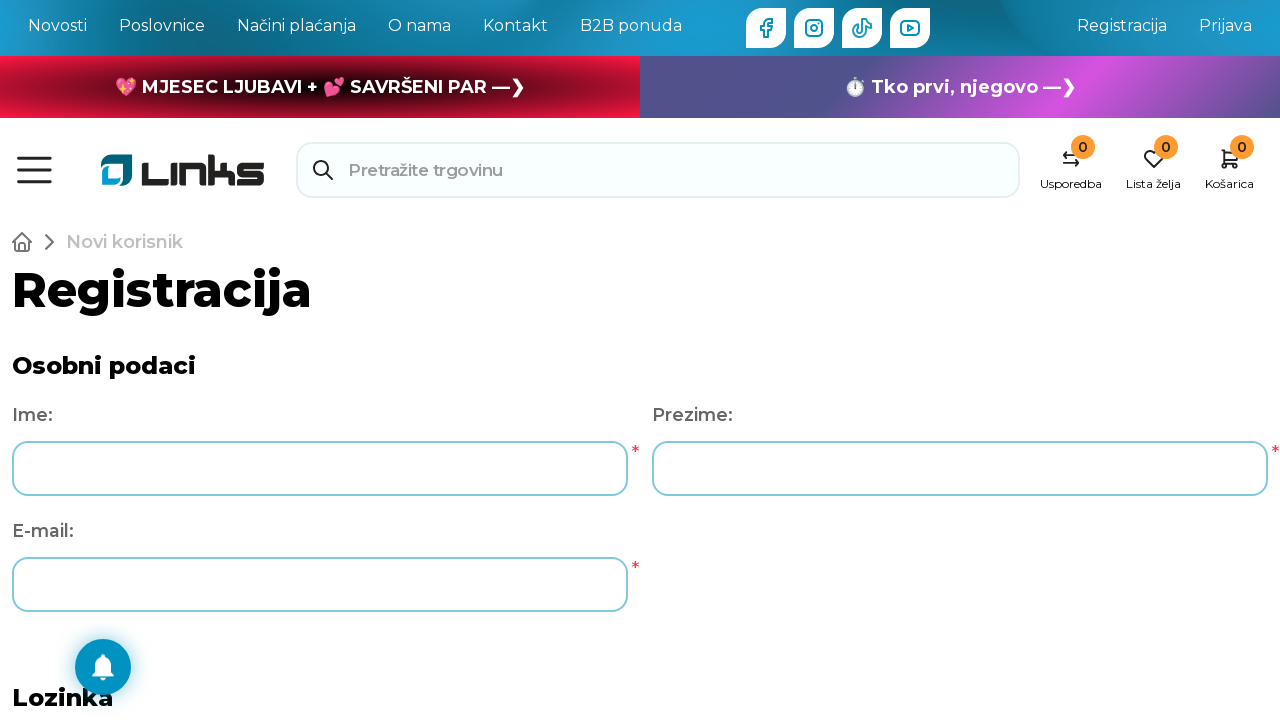

Filled password field with 'password' on #Password
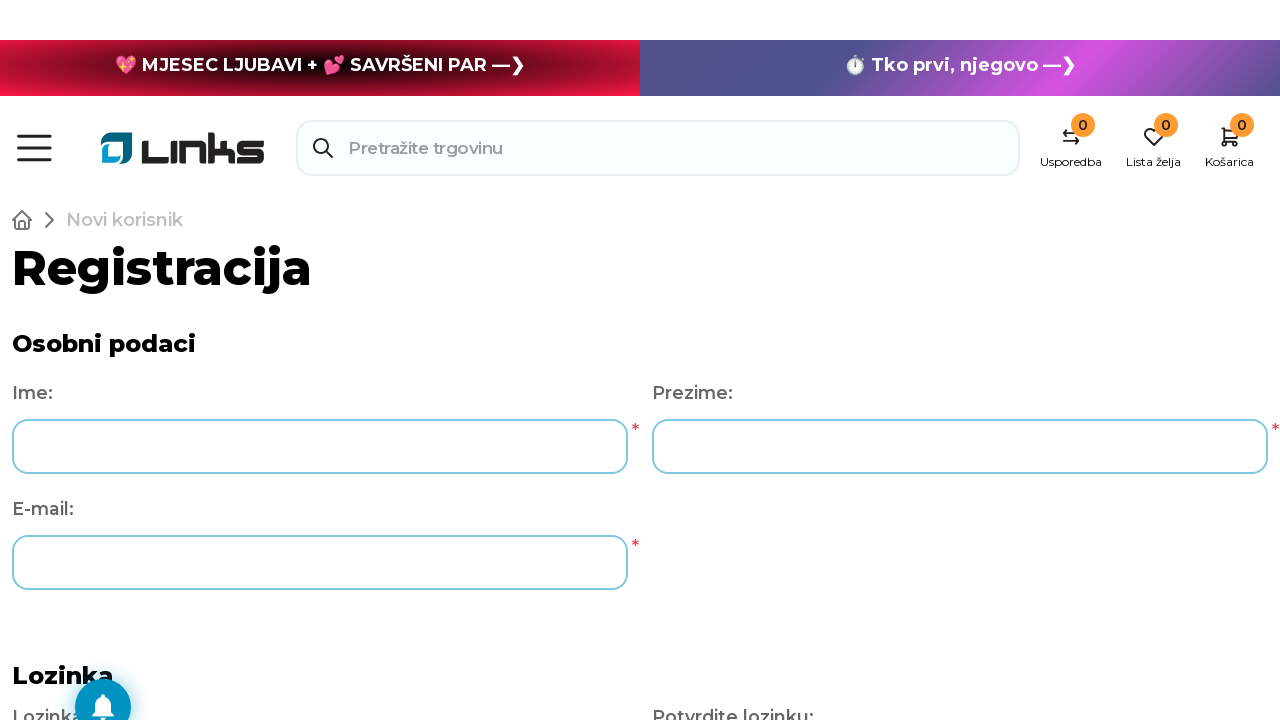

Verified password field is visible
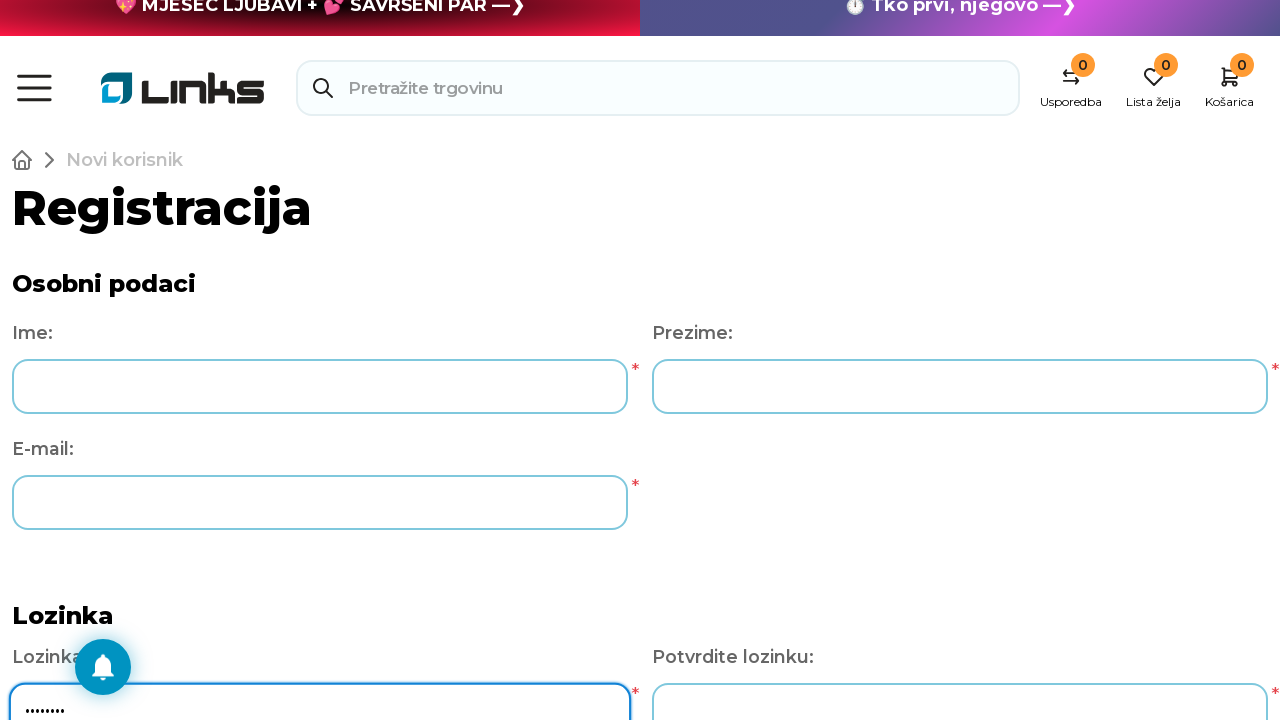

Filled confirm password field with 'password1' on #ConfirmPassword
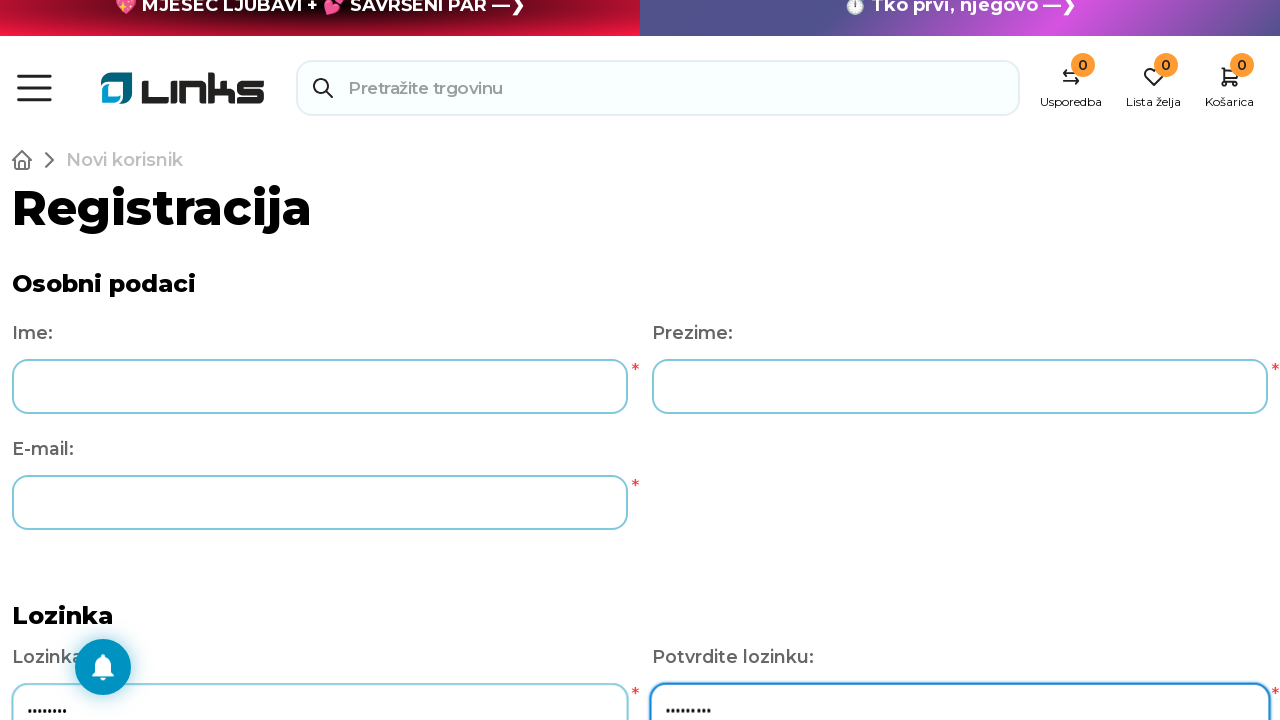

Verified confirm password field is visible
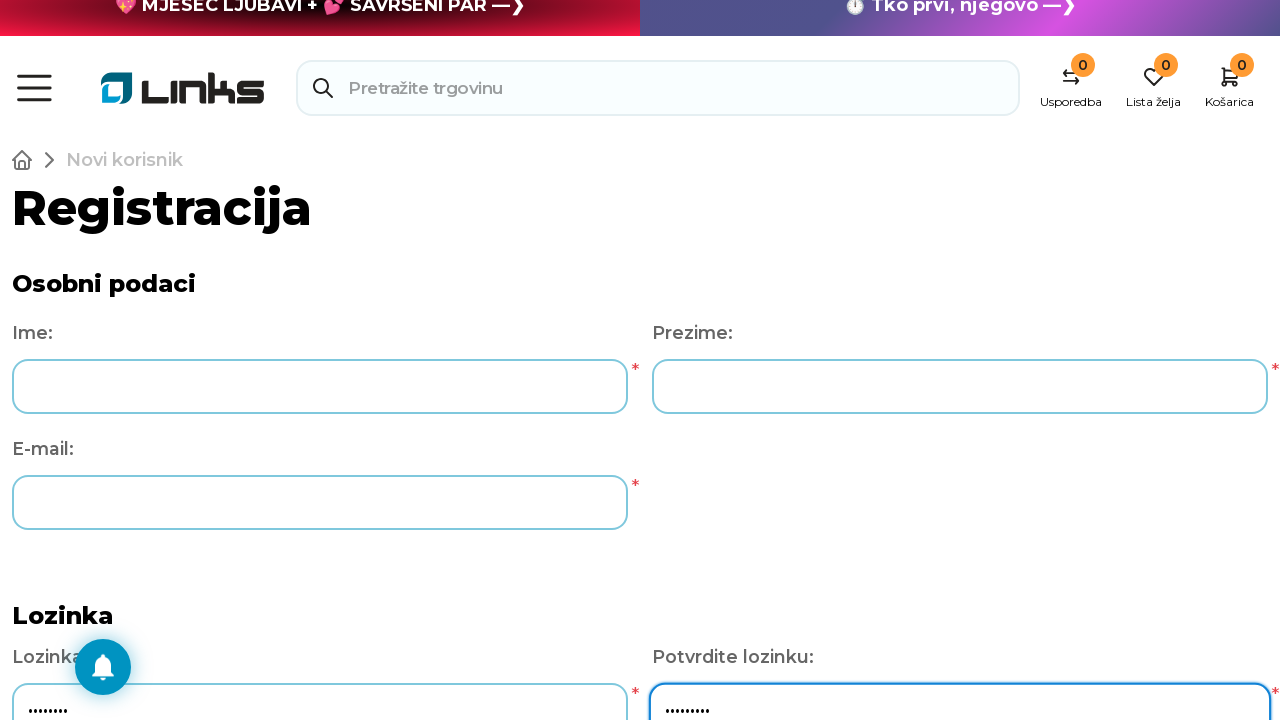

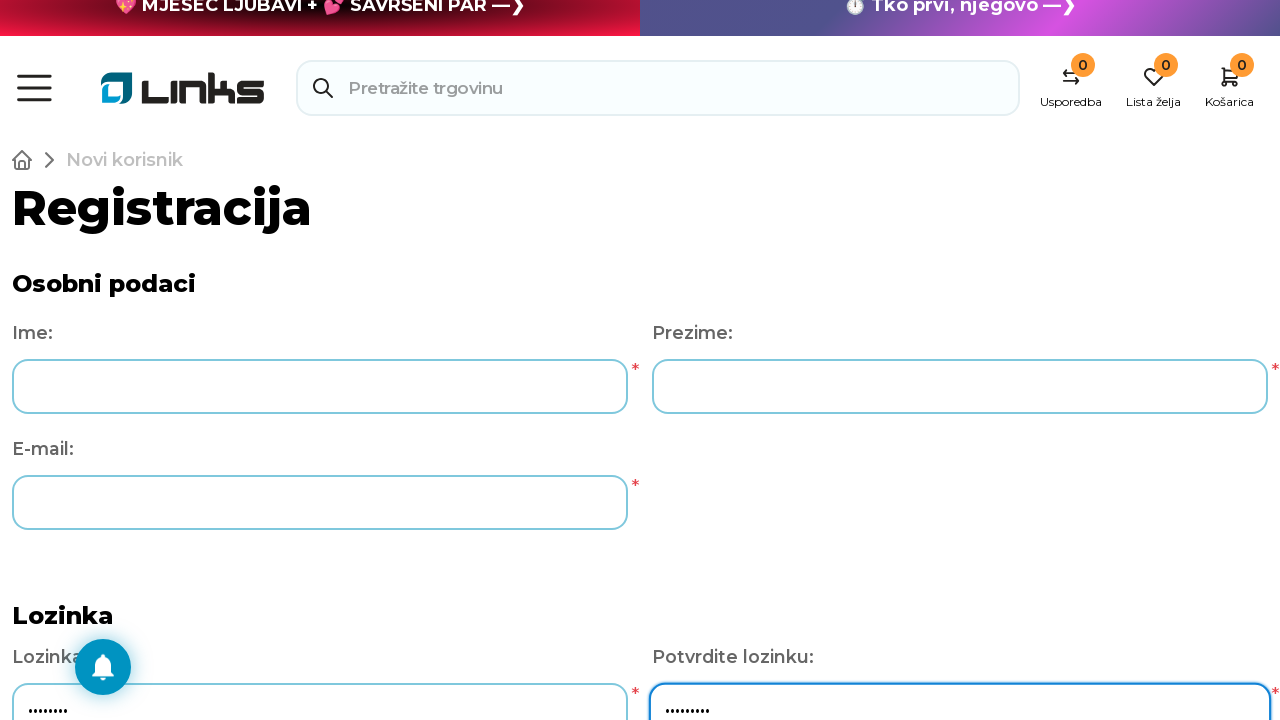